Verifies error handling when attempting to login with blank username and password

Starting URL: https://www.demoblaze.com

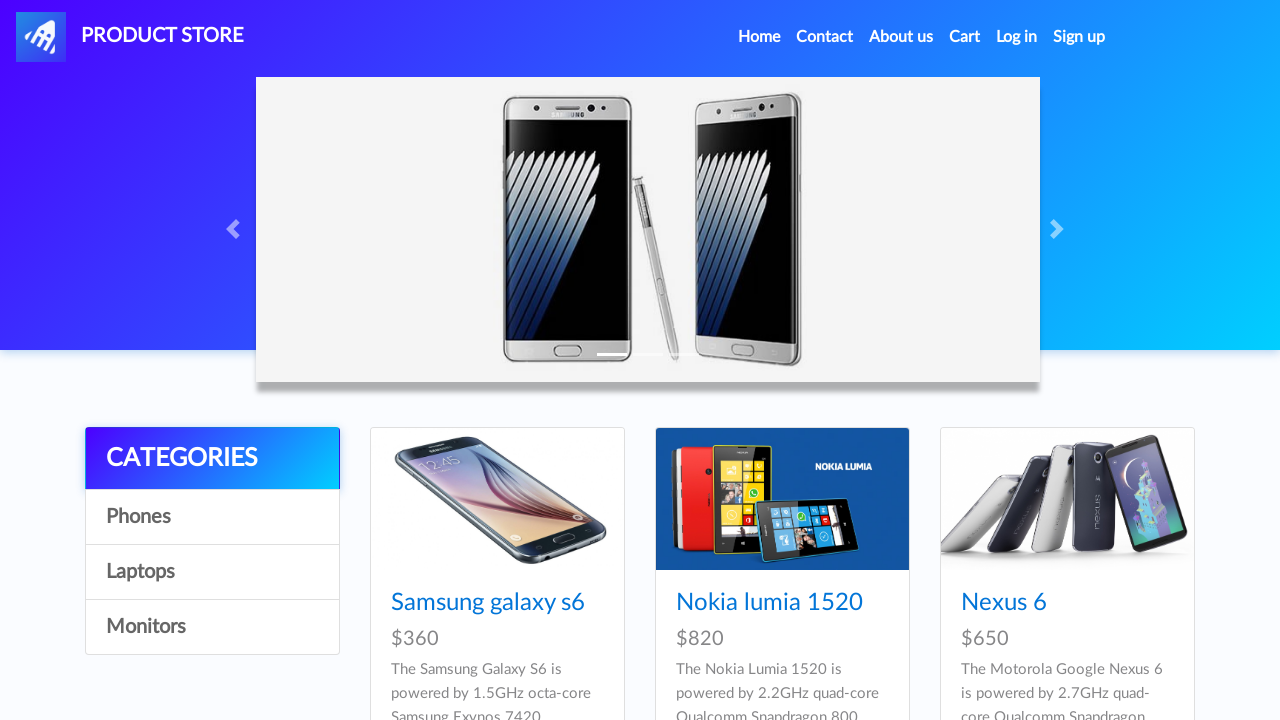

Clicked login button to open login modal at (1017, 37) on #login2
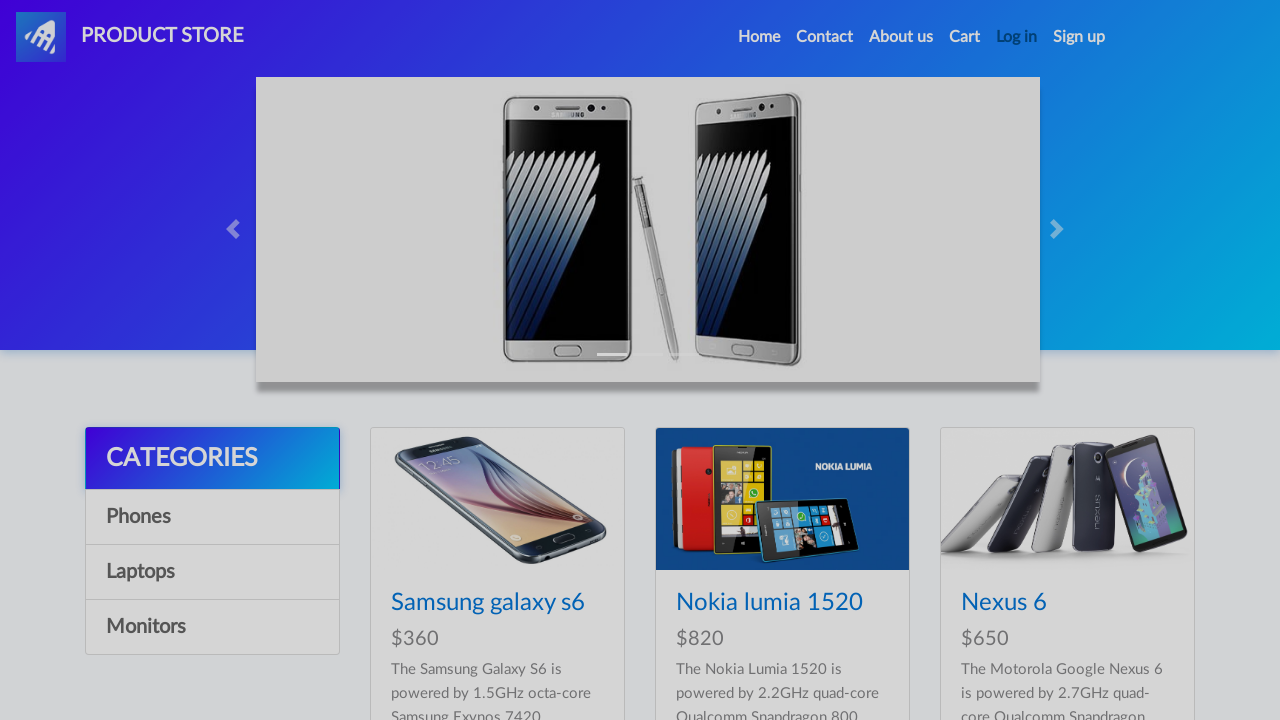

Login modal opened and username field is visible
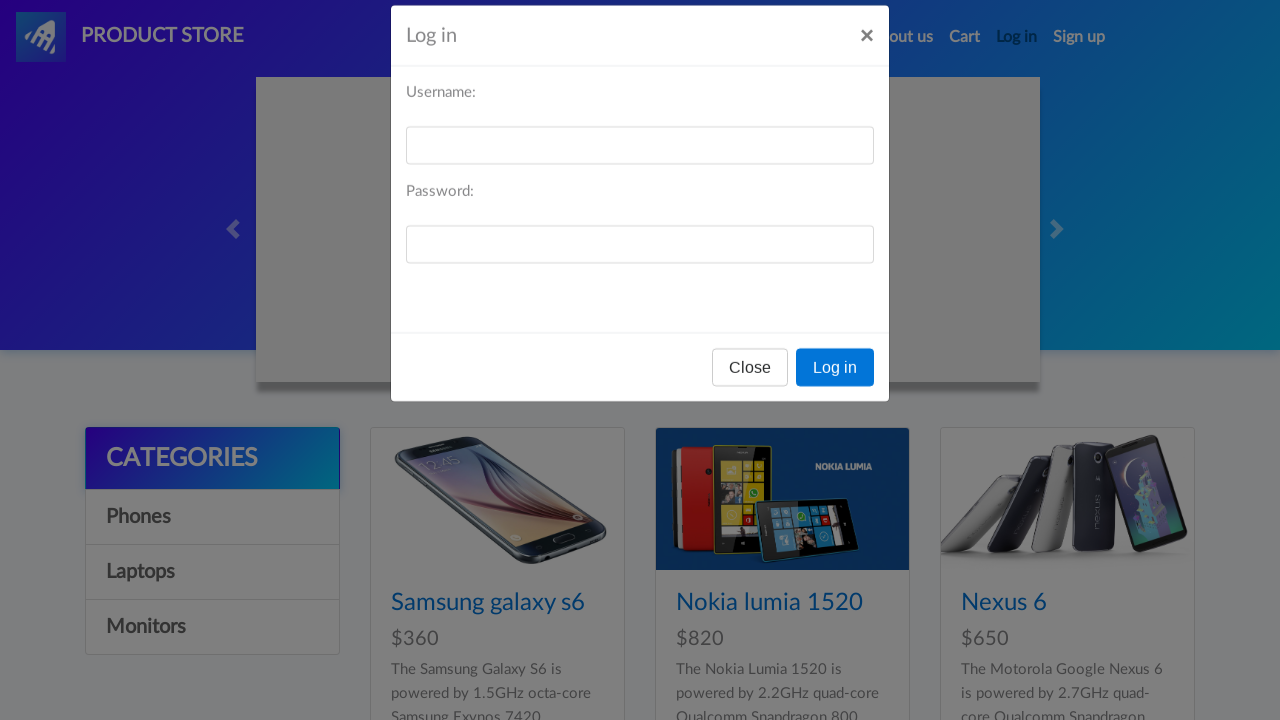

Clicked Log in button without entering username or password at (835, 393) on xpath=//button[text()='Log in']
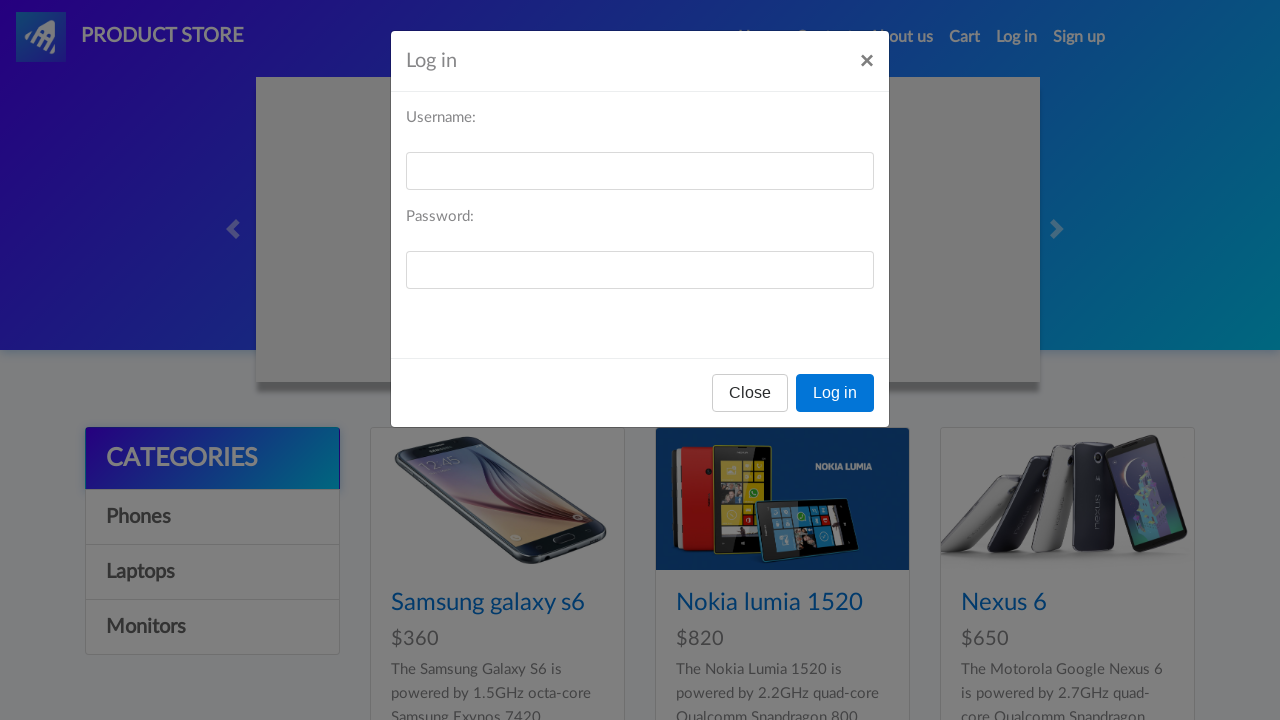

Set up dialog handler to accept error alerts
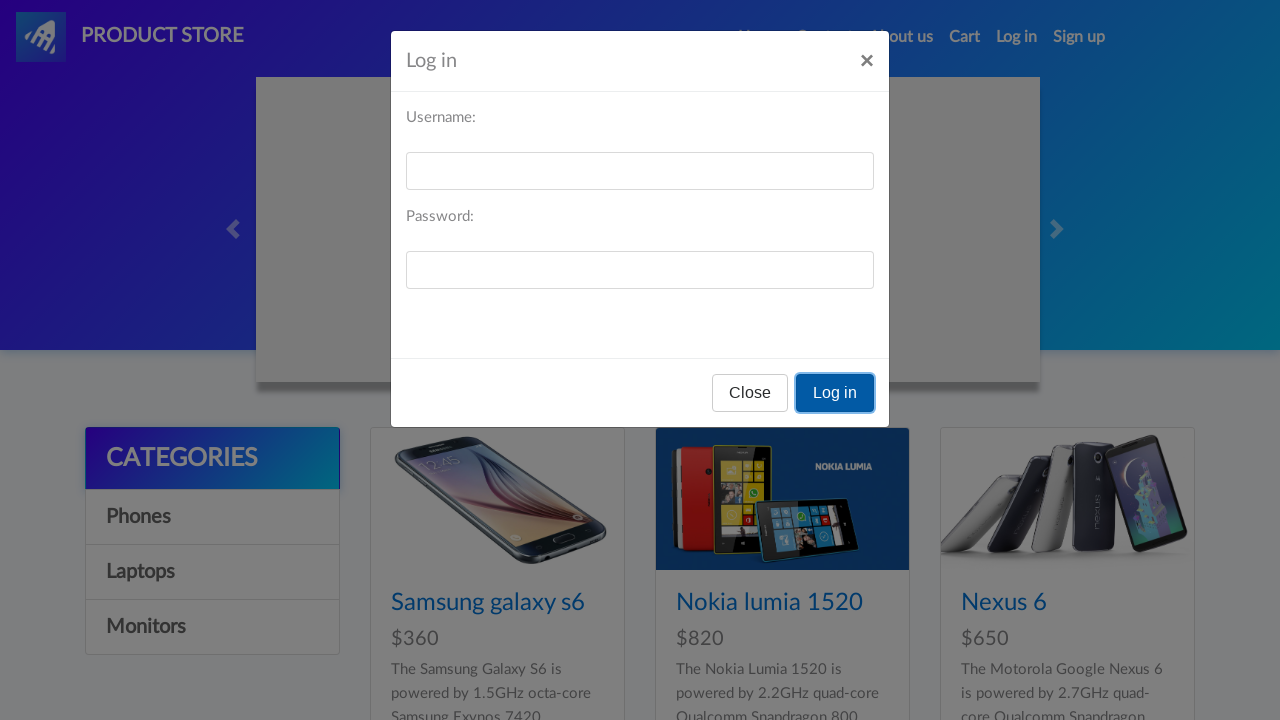

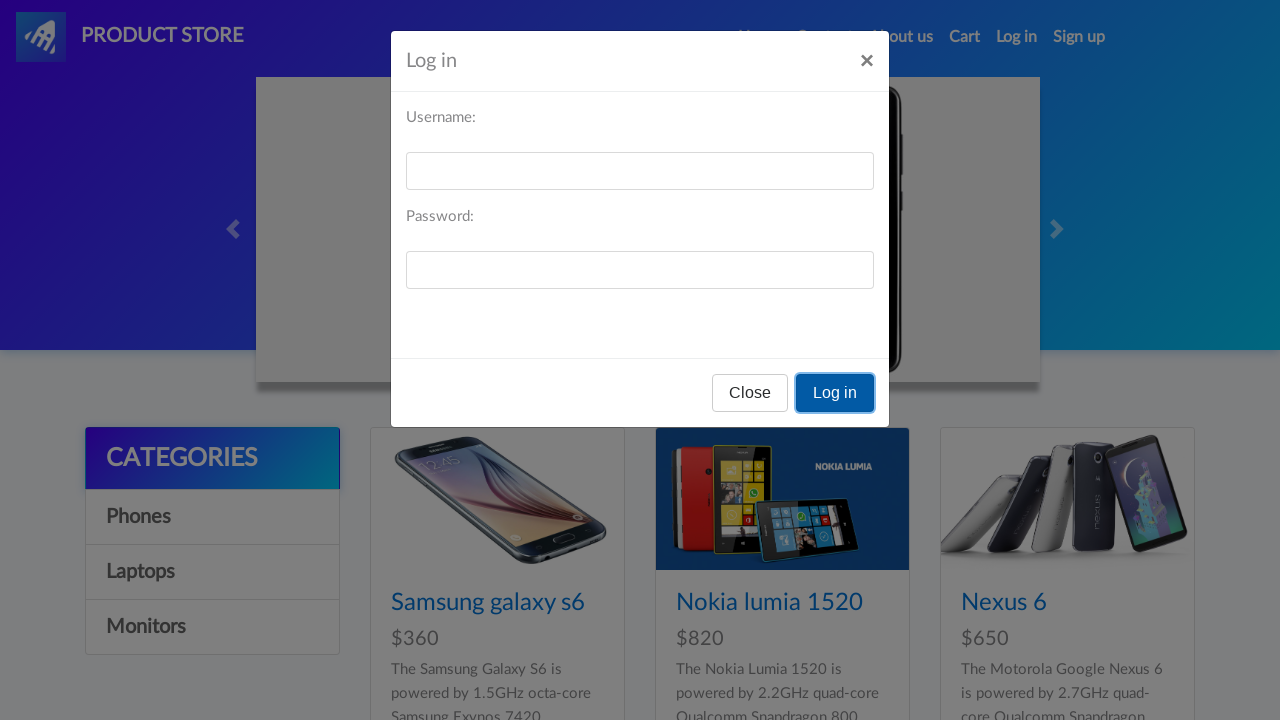